Tests website navigation under simulated network conditions by clicking on the Library link

Starting URL: https://rahulshettyacademy.com/angularAppdemo/

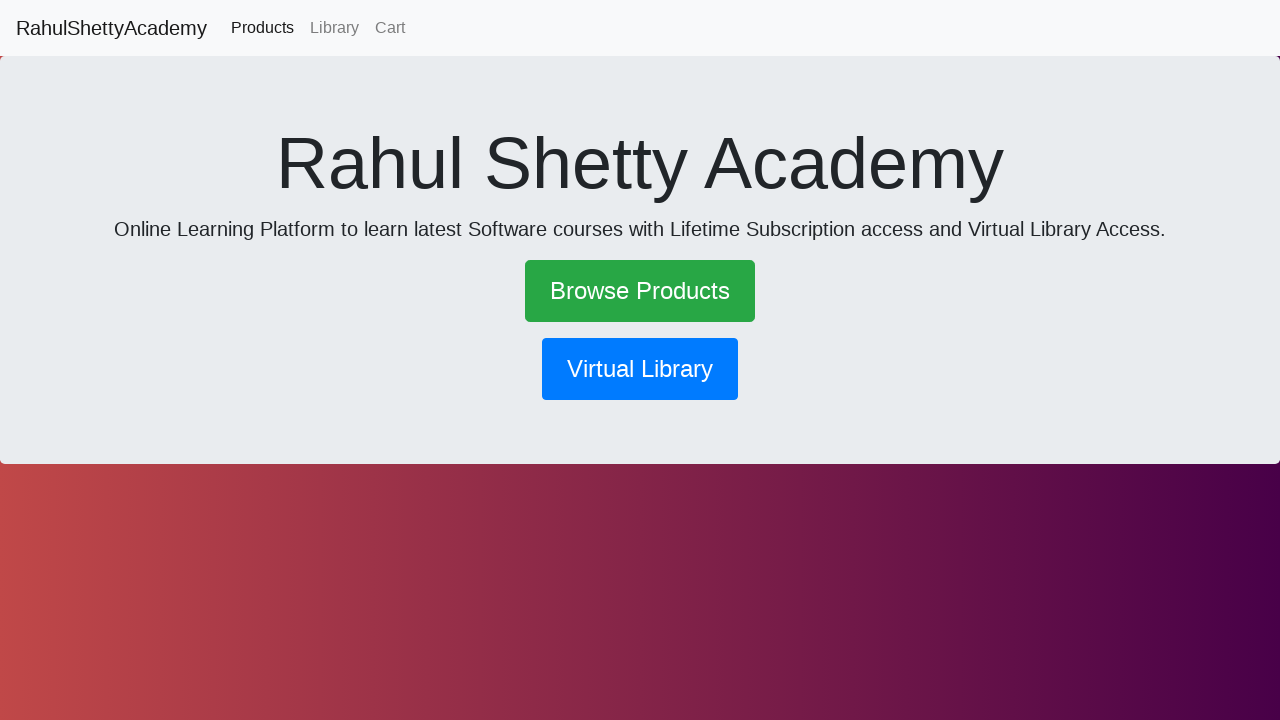

Clicked on Library link to navigate under simulated network conditions at (334, 28) on a:has-text('Library')
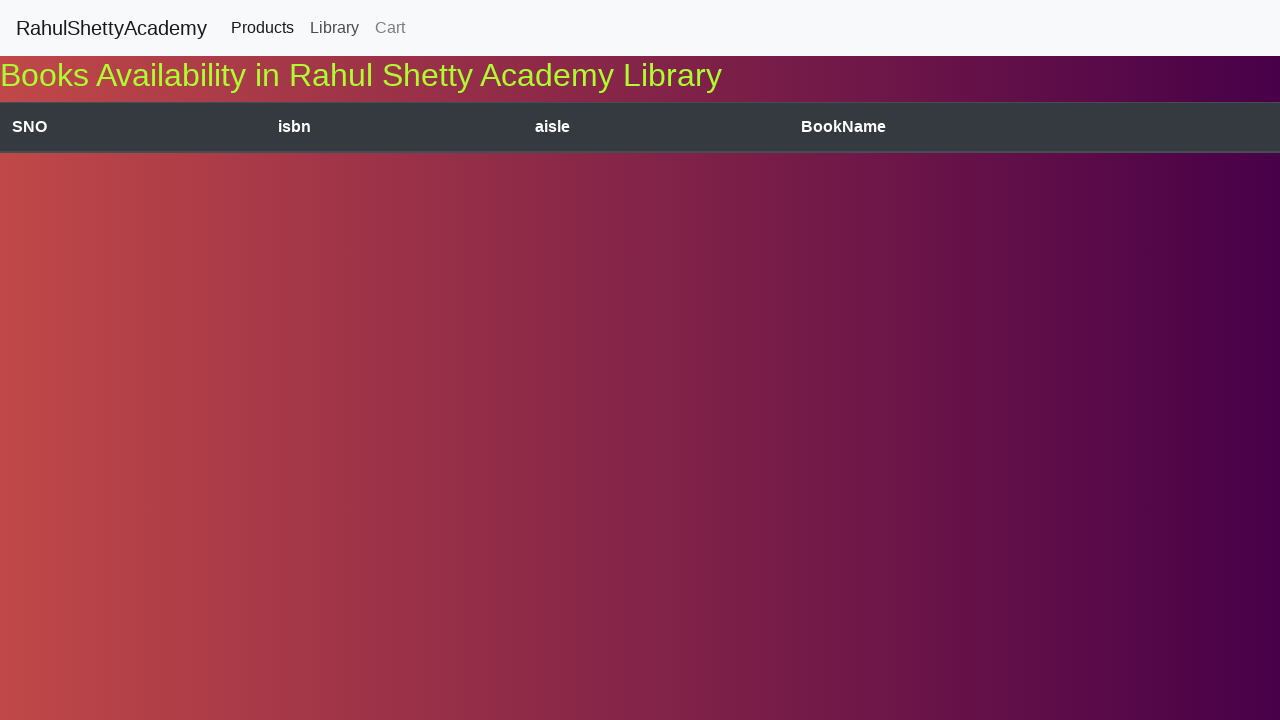

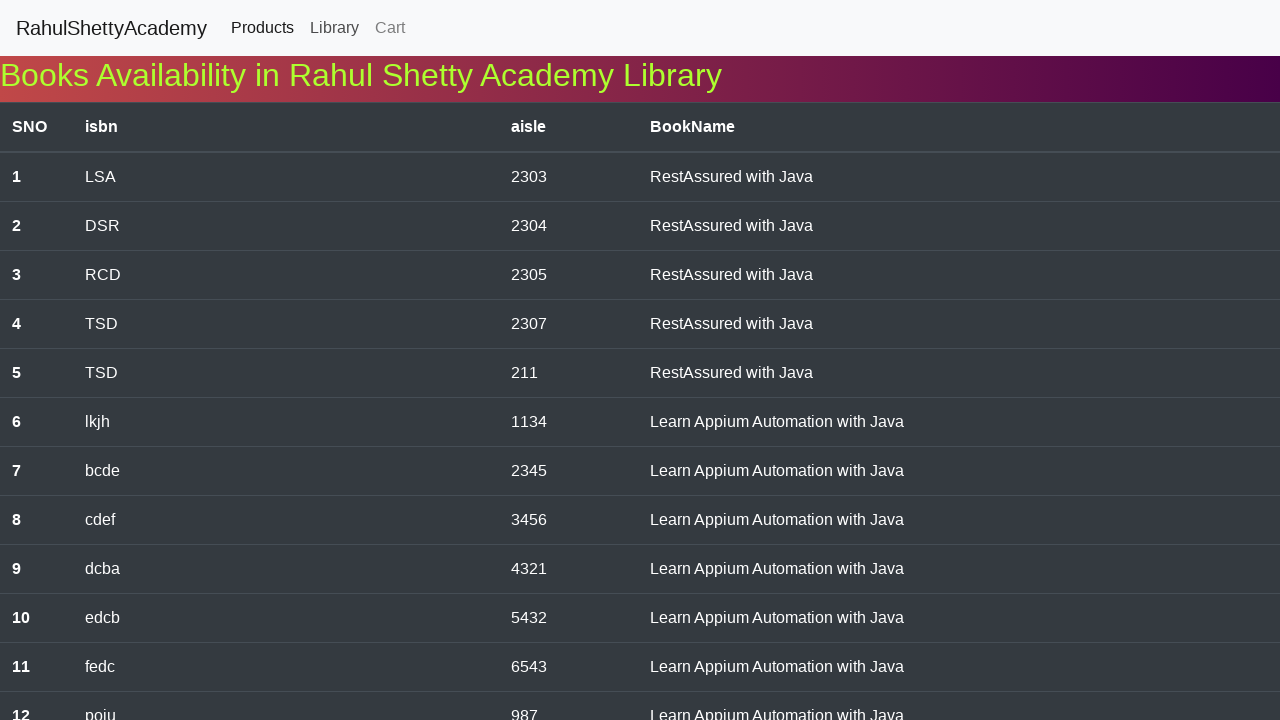